Tests an e-commerce product search and add-to-cart functionality by searching for products containing "ca", verifying product count, and adding specific items to cart

Starting URL: https://rahulshettyacademy.com/seleniumPractise

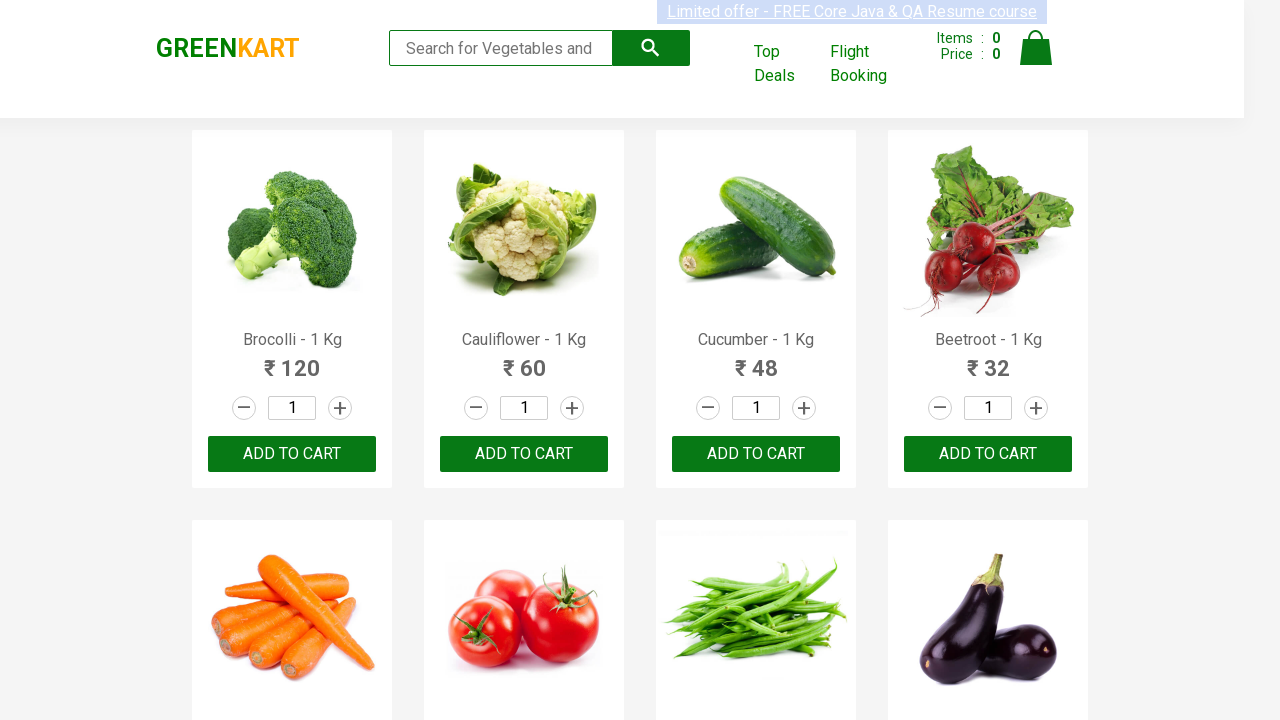

Filled search keyword field with 'ca' on .search-keyword
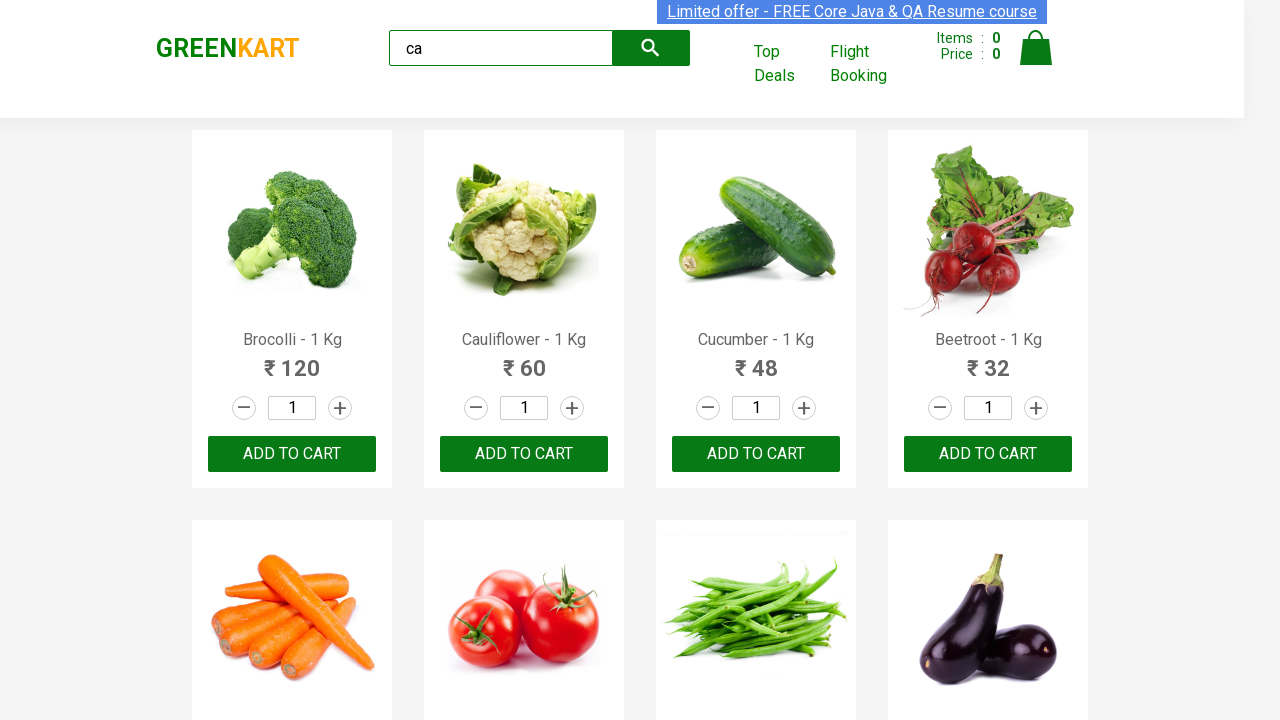

Waited 2 seconds for search results to filter
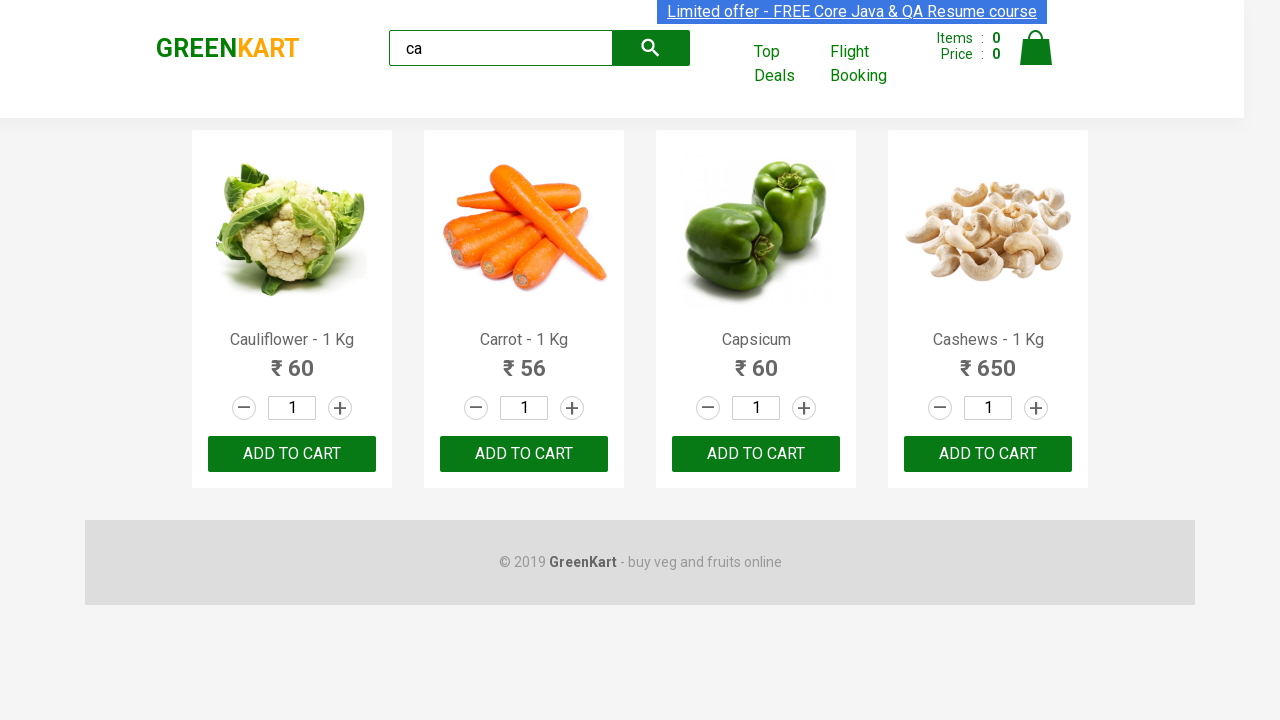

Verified that 4 products are visible after searching for 'ca'
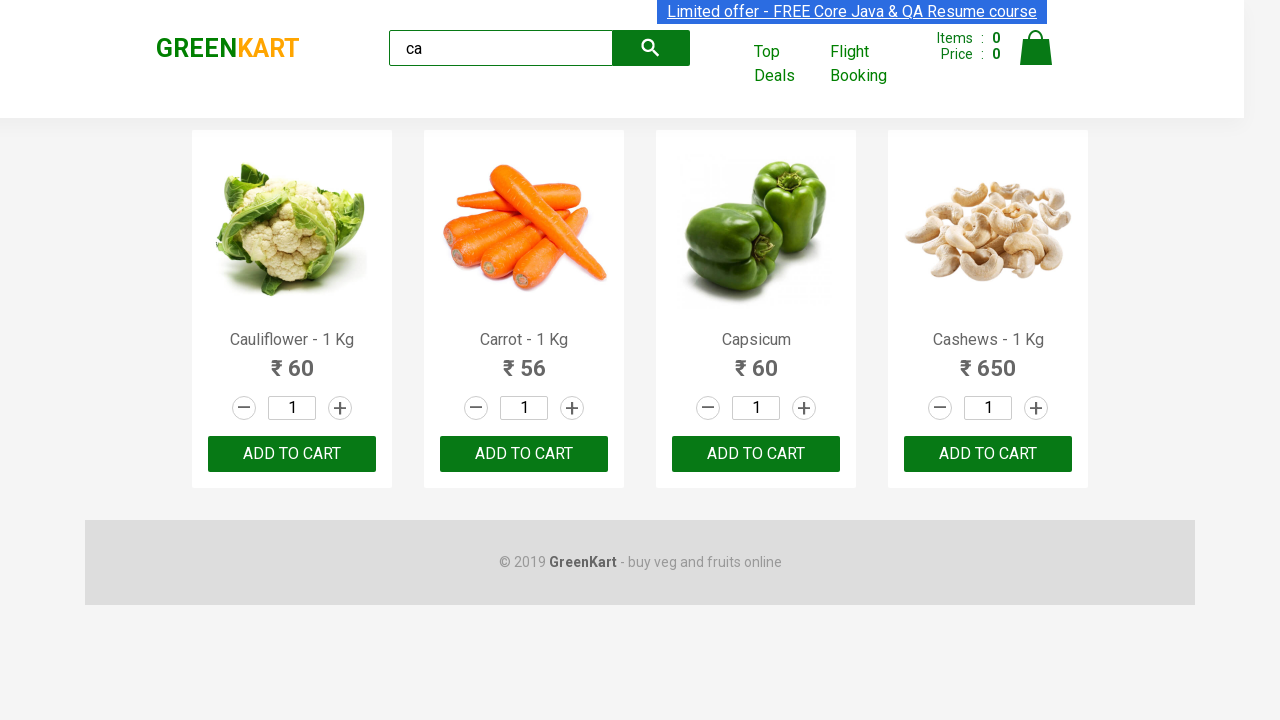

Clicked ADD TO CART button for the third visible product at (756, 454) on .products .product >> nth=2 >> text=ADD TO CART
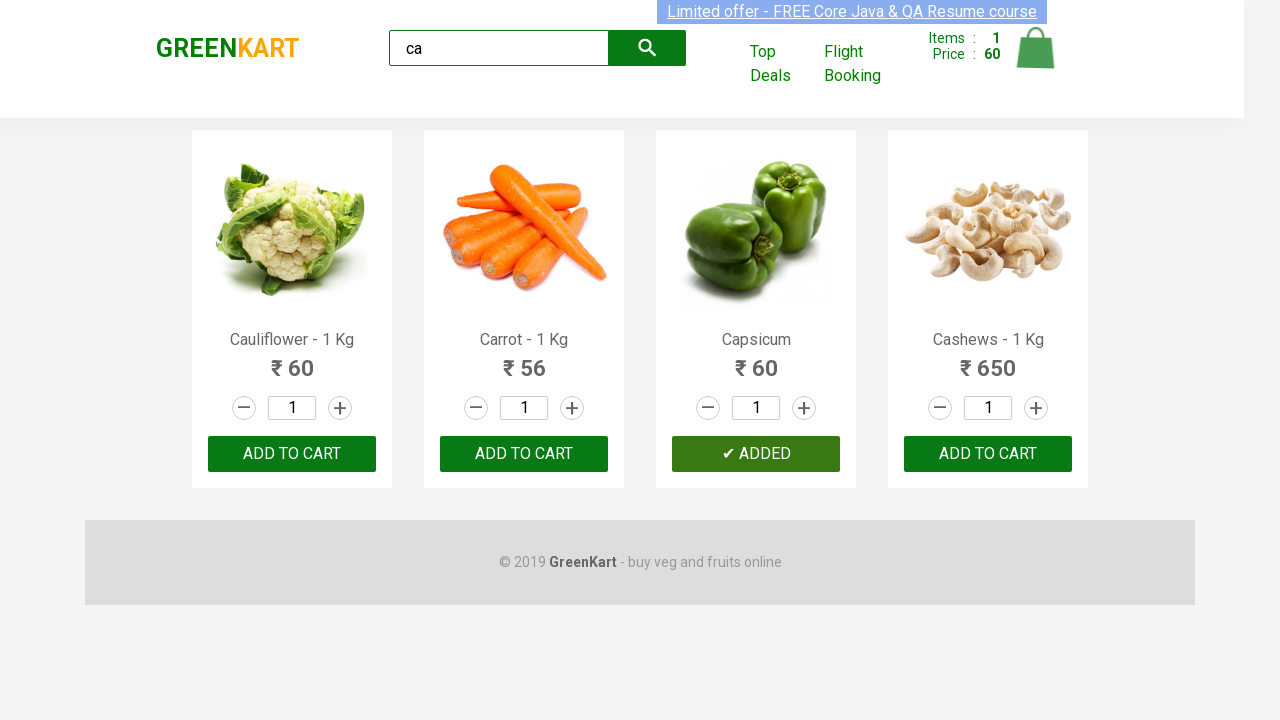

Found and clicked ADD TO CART for Cashews product at (988, 454) on .products .product >> nth=3 >> button
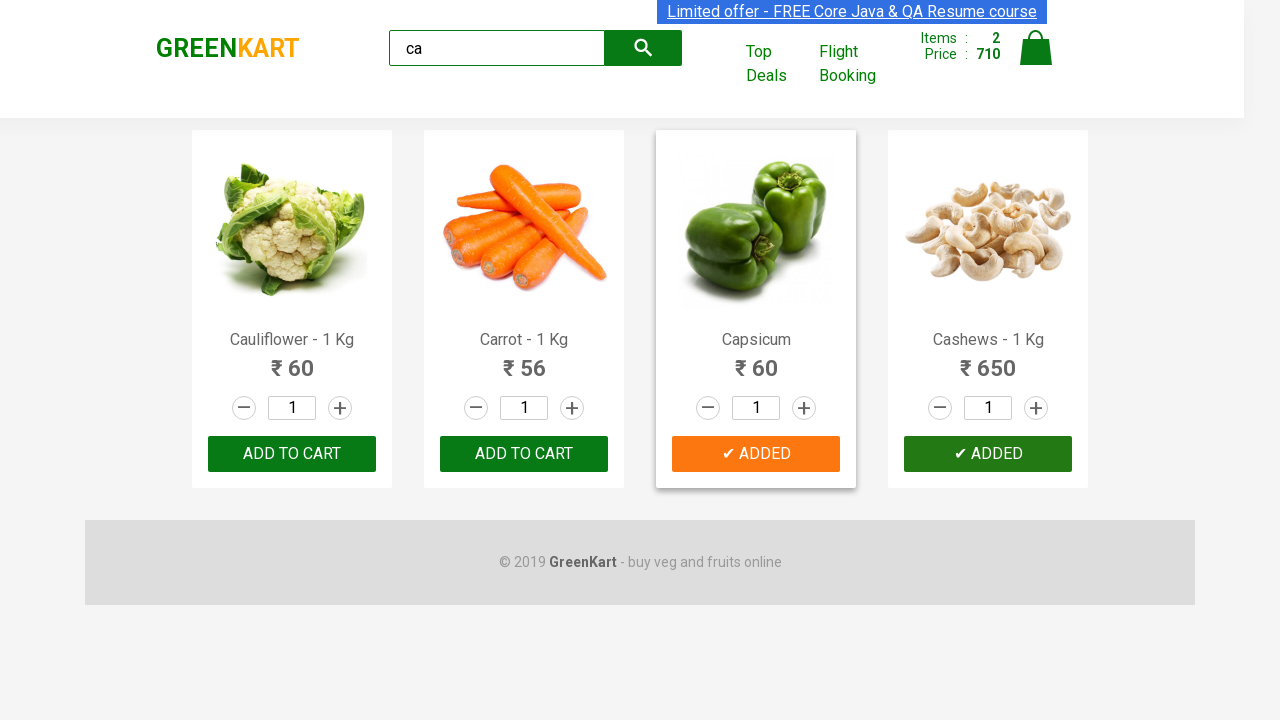

Verified brand text is 'GREENKART'
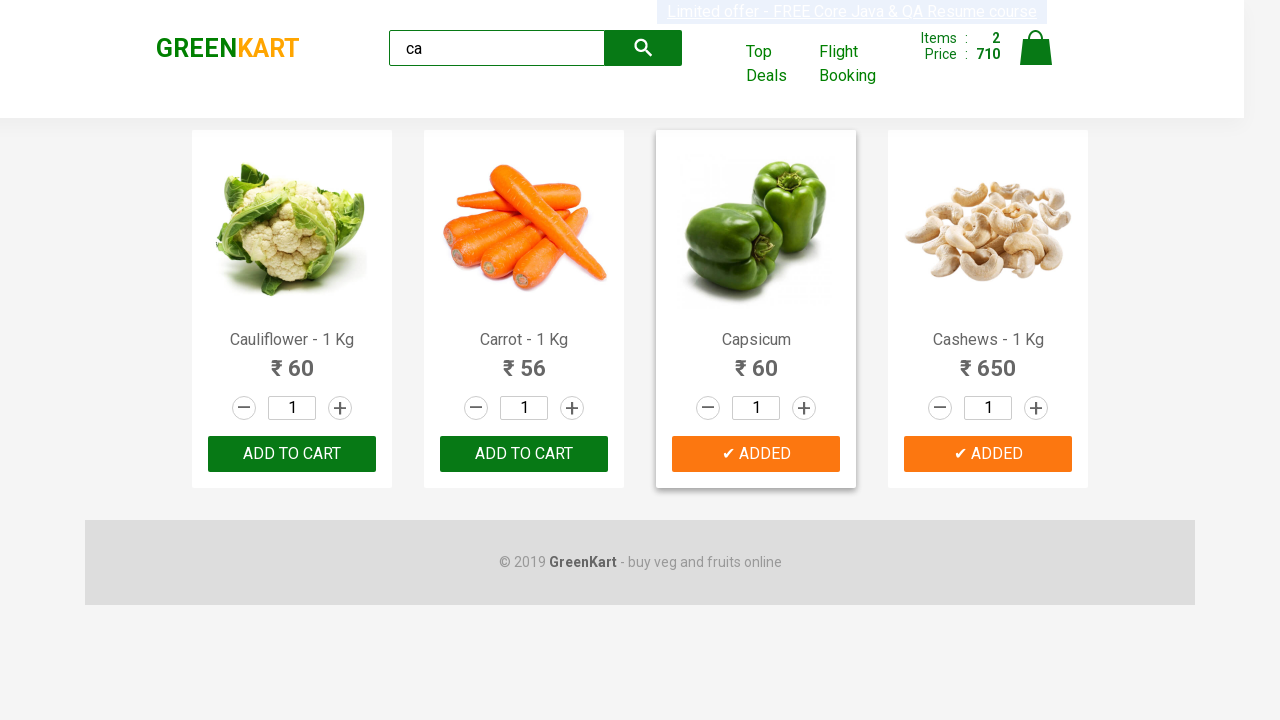

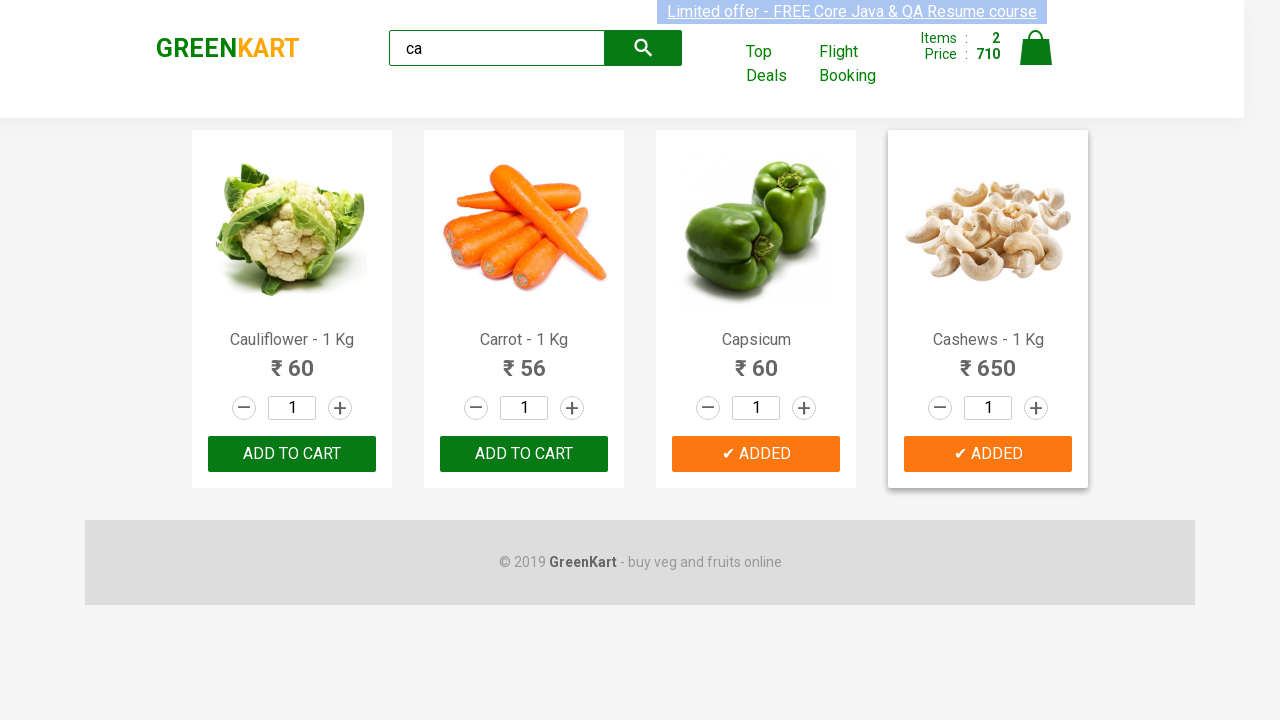